Tests JavaScript confirmation dialog by clicking the confirmation button, verifying the alert message, accepting it, and checking the confirmation message

Starting URL: http://automationbykrishna.com/

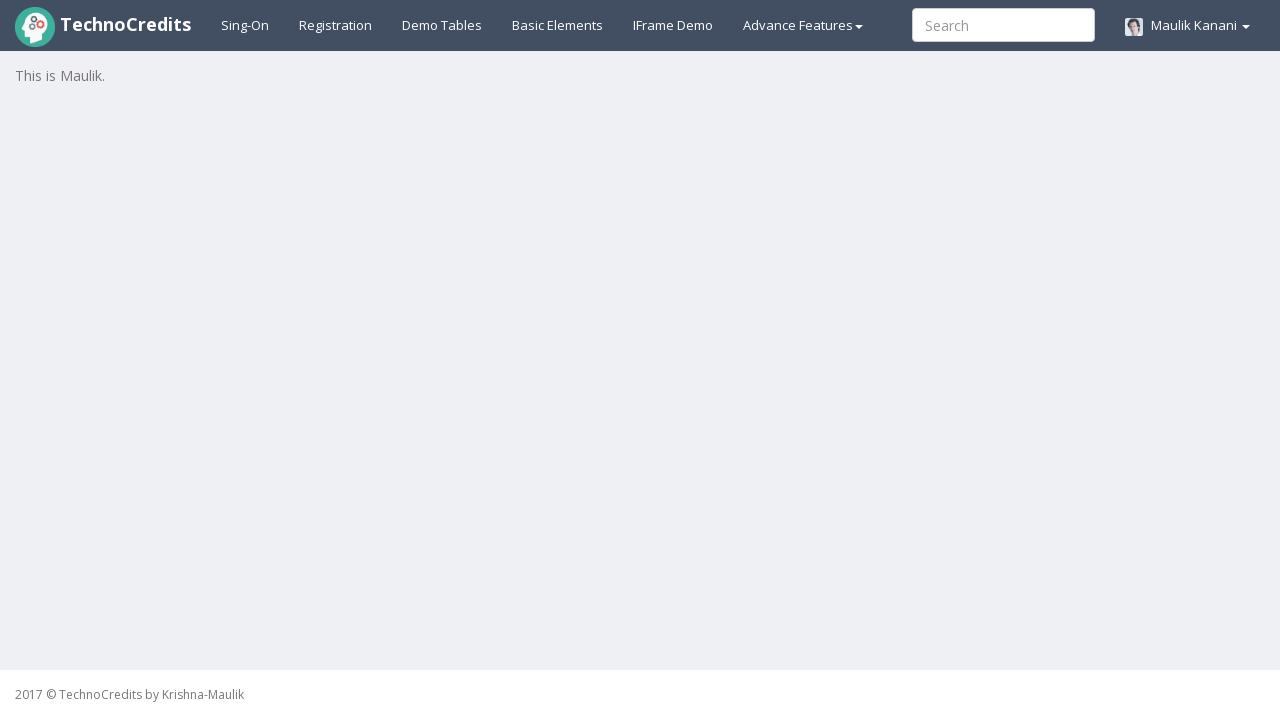

Clicked on Basic Elements tab at (558, 25) on #basicelements
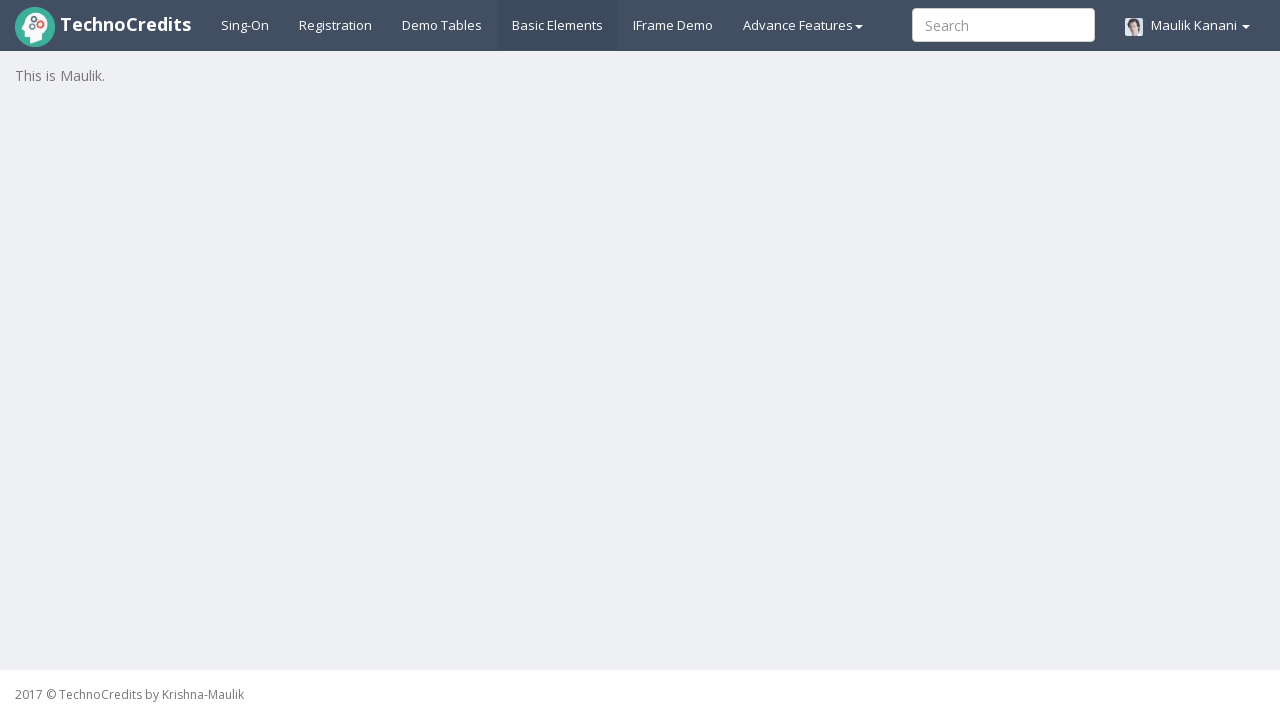

Clicked on Javascript Confirmation button at (194, 578) on #javascriptConfirmBox
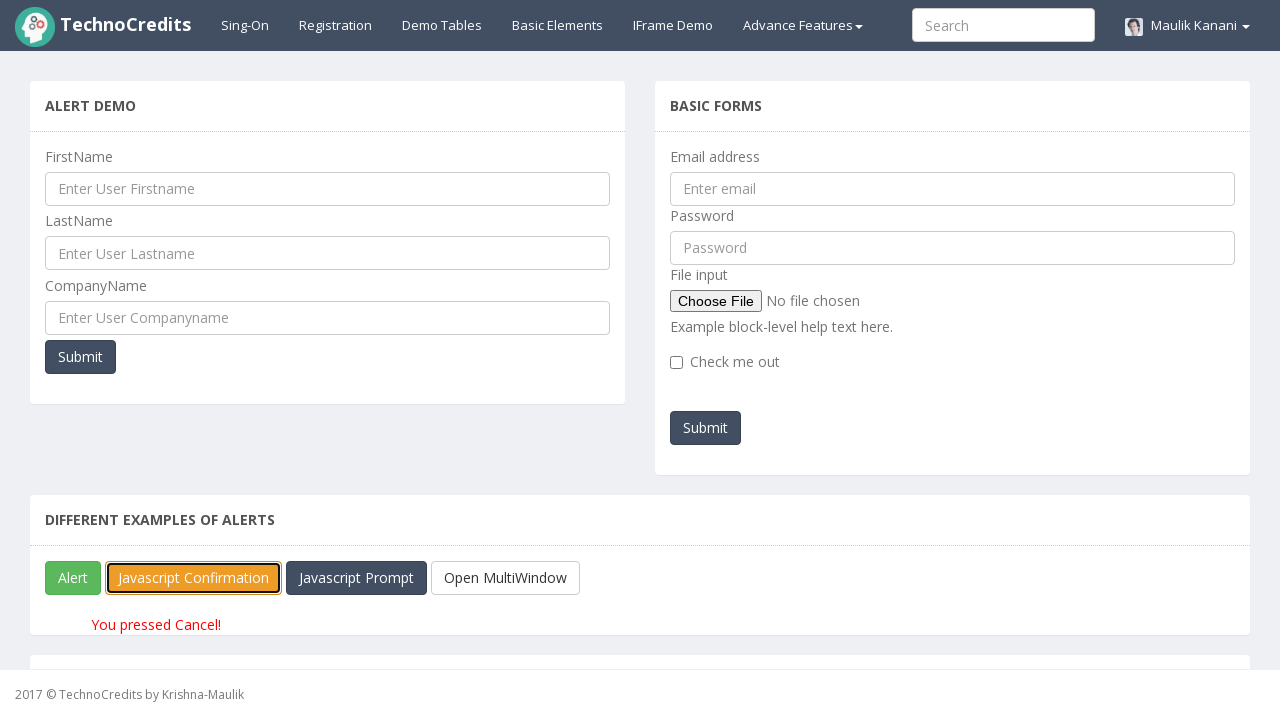

Set up dialog handler to accept confirmation
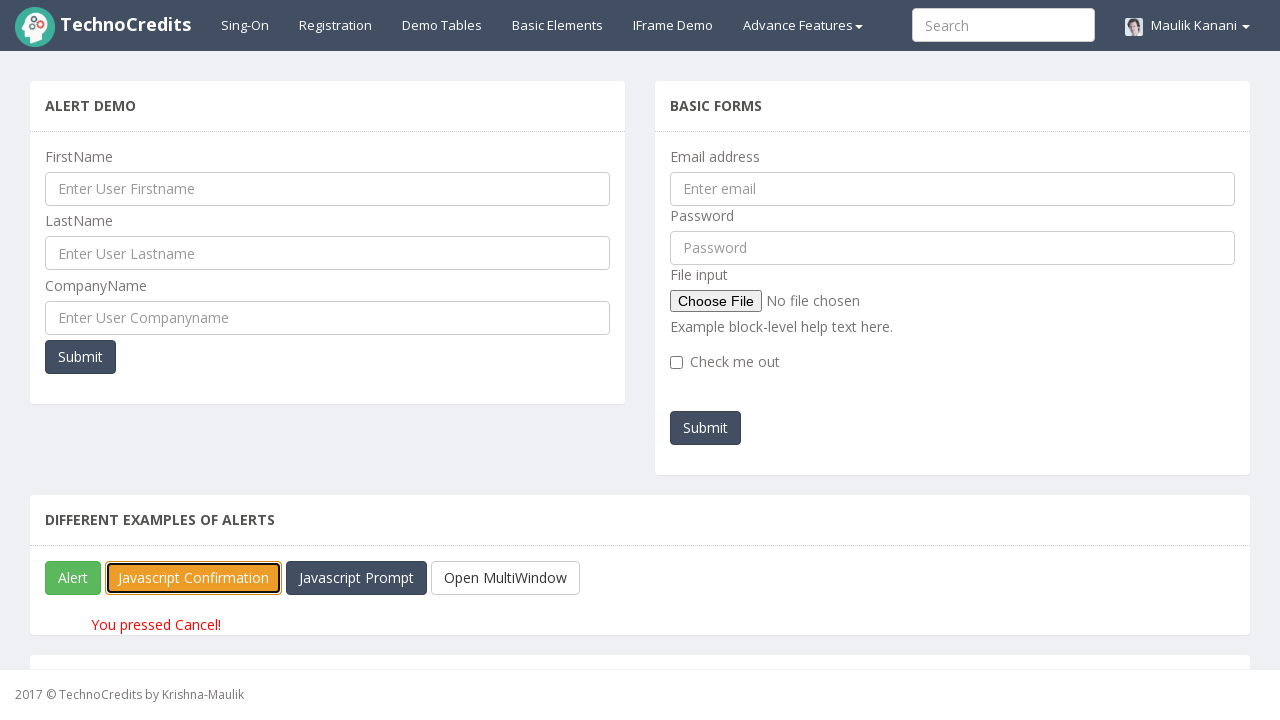

Clicked Javascript Confirmation button to trigger dialog at (194, 578) on #javascriptConfirmBox
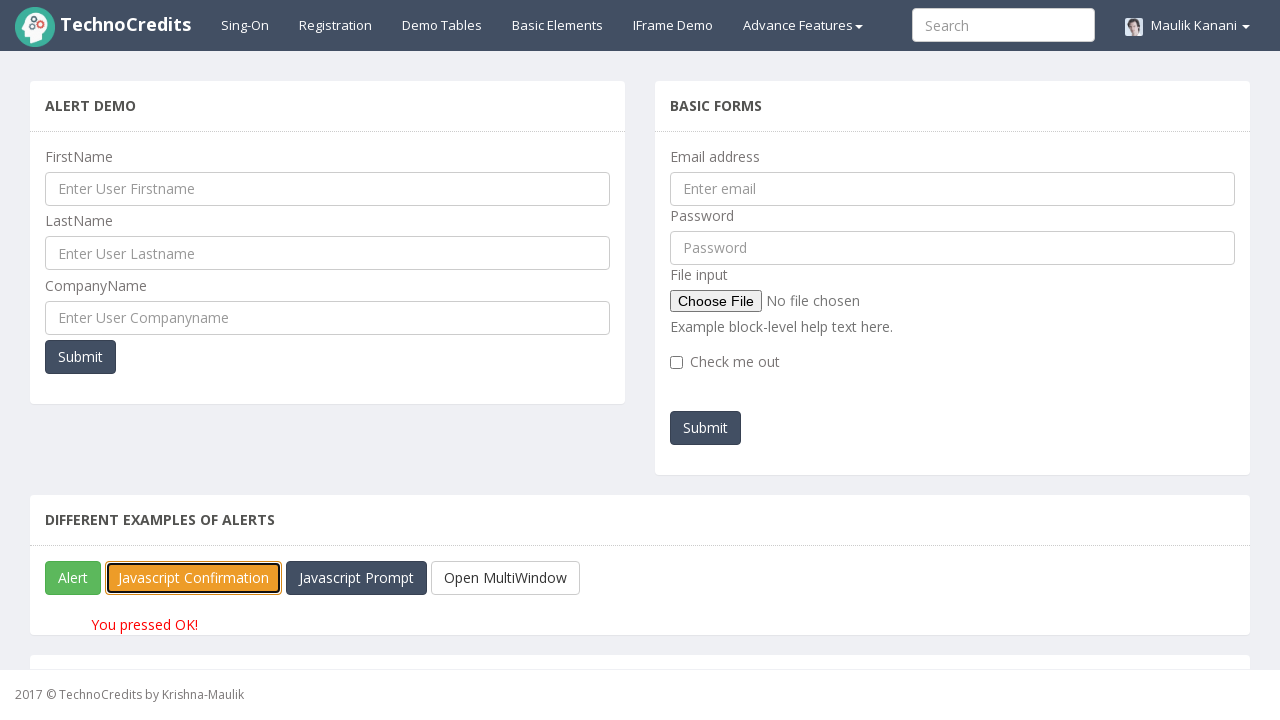

Verified confirmation message 'You pressed OK!' appeared
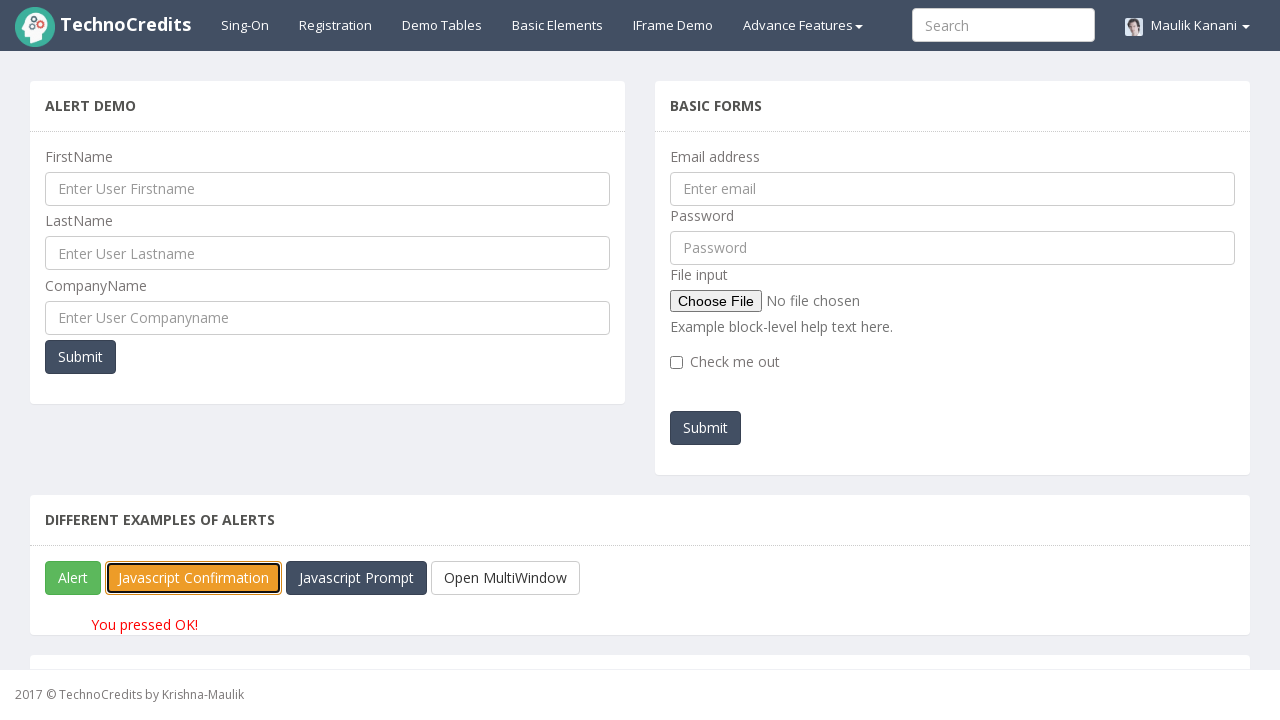

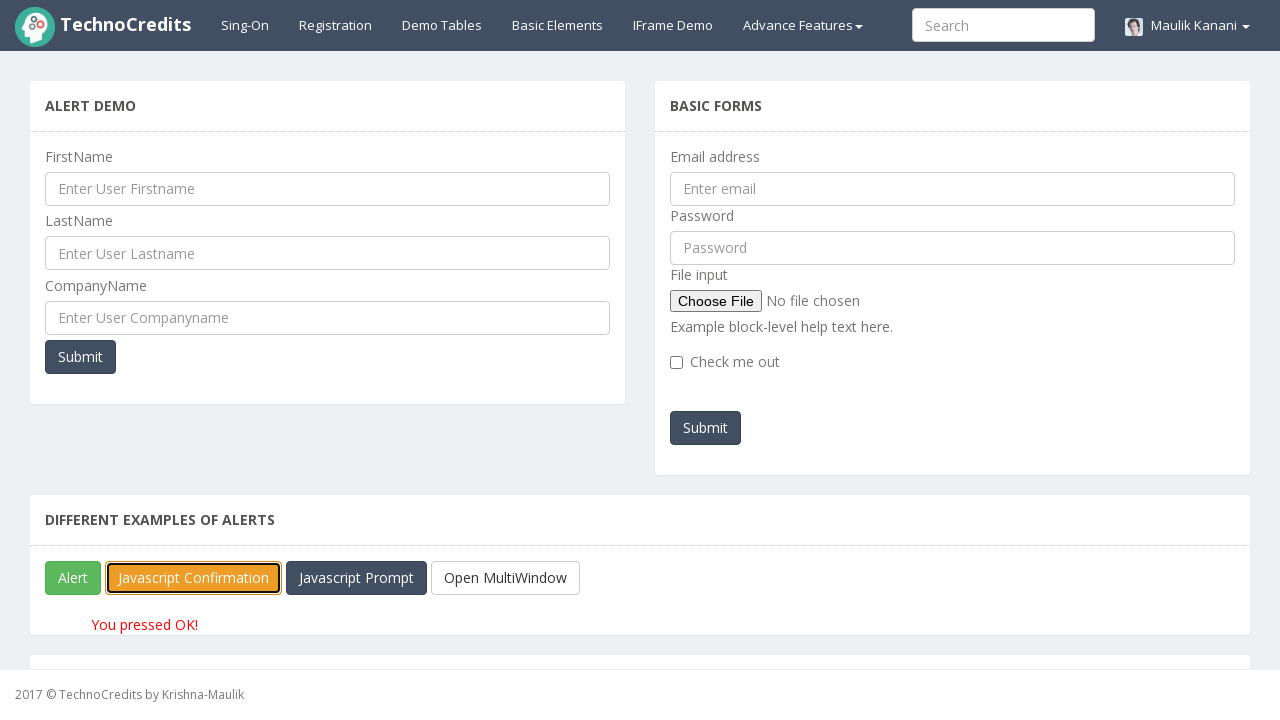